Navigates to a product page and scrolls through the entire page to load all products dynamically

Starting URL: https://www.kimballinternational.com/idea-starters

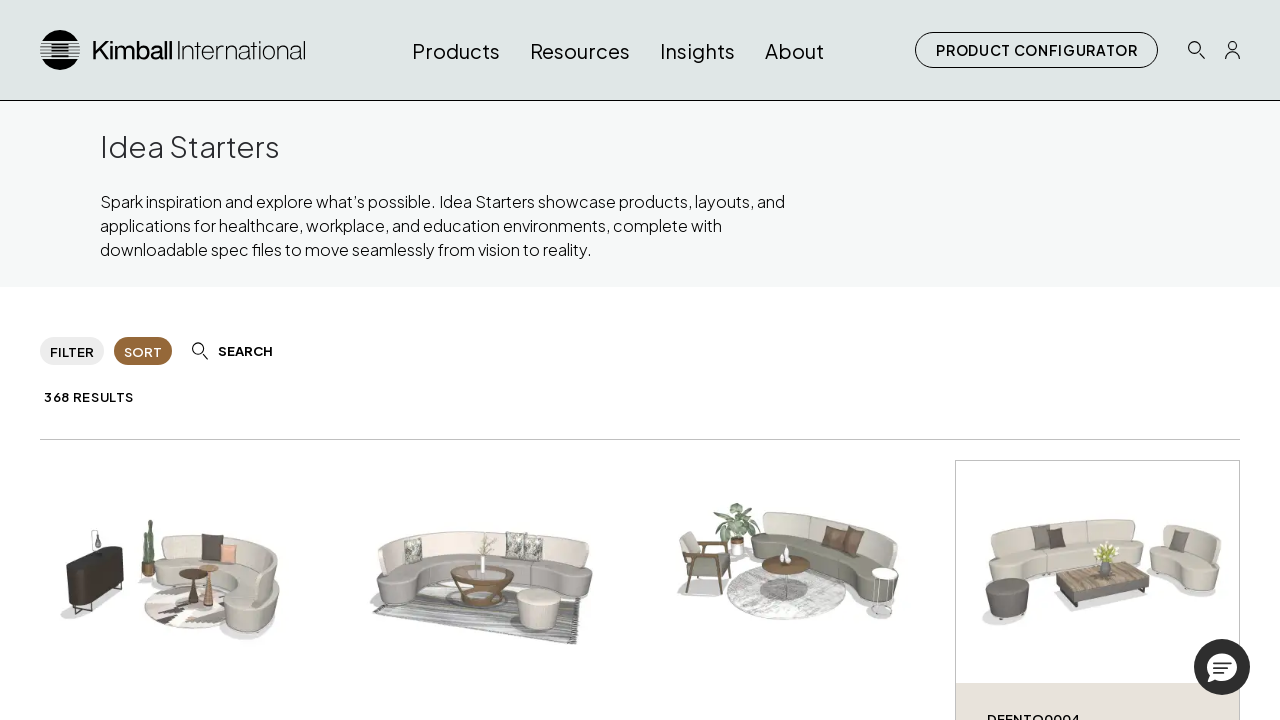

Navigated to Kimball International idea starters page
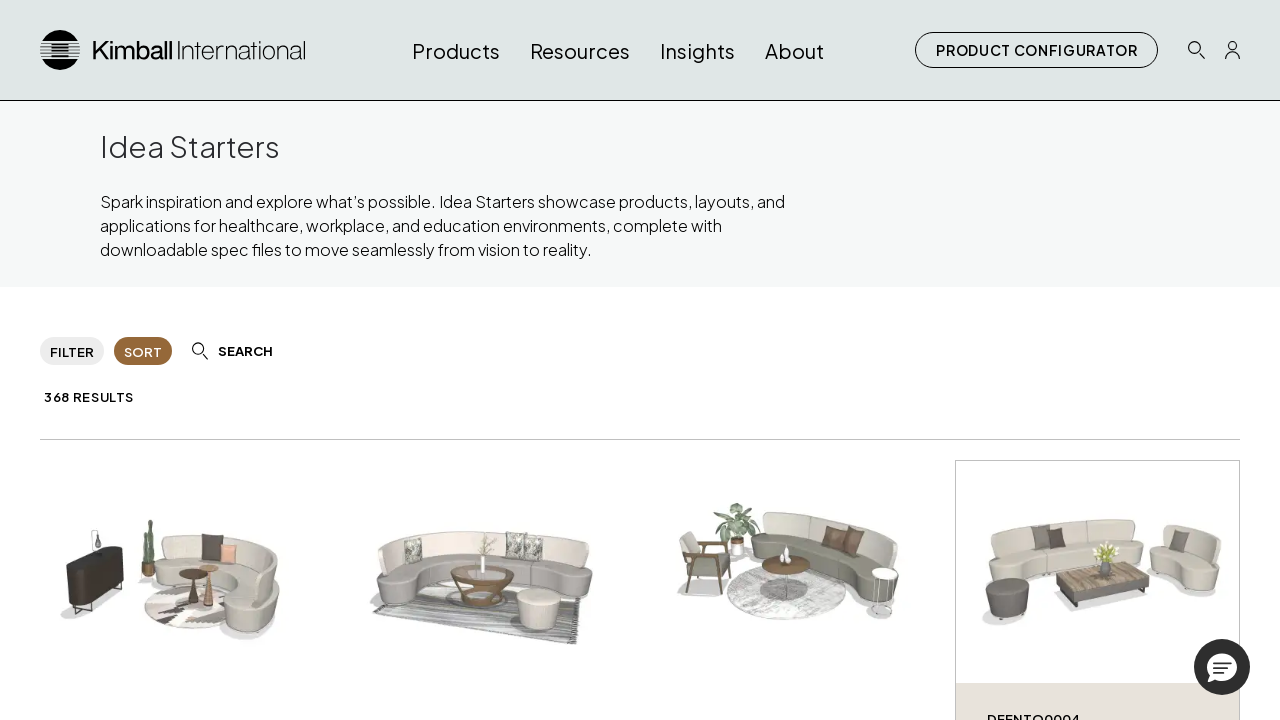

Retrieved initial page height
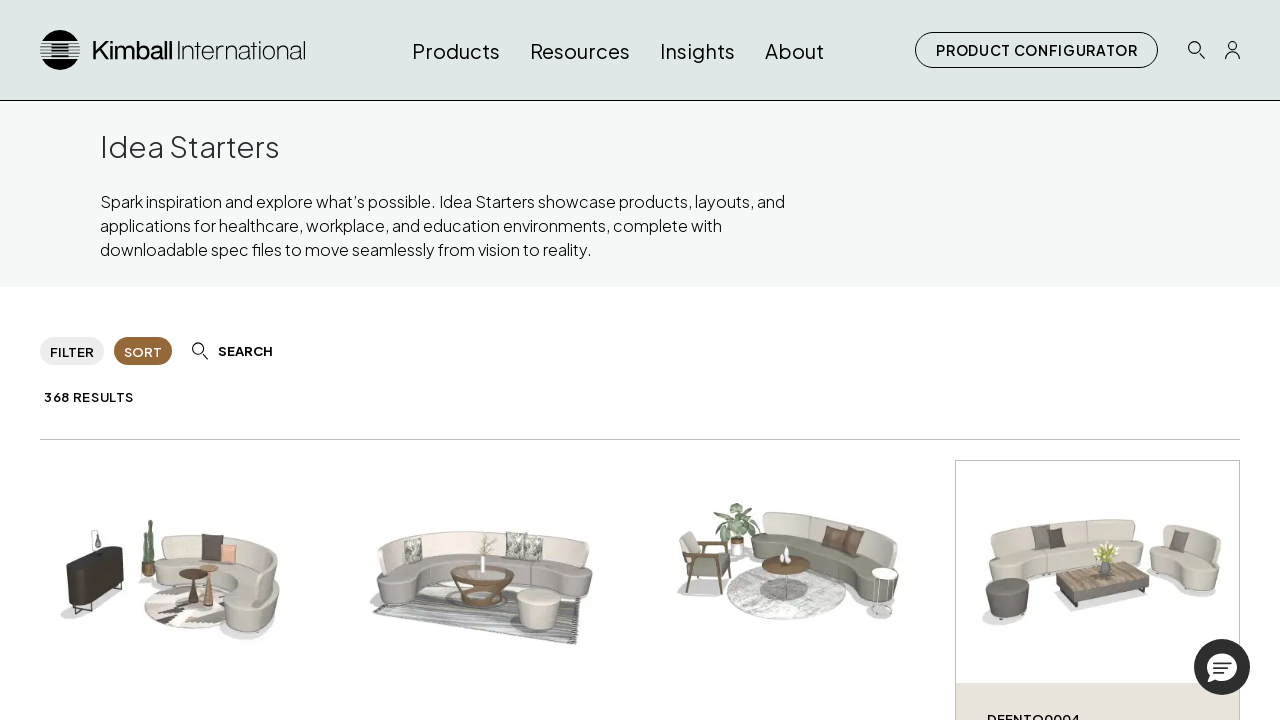

Scrolled to bottom of page
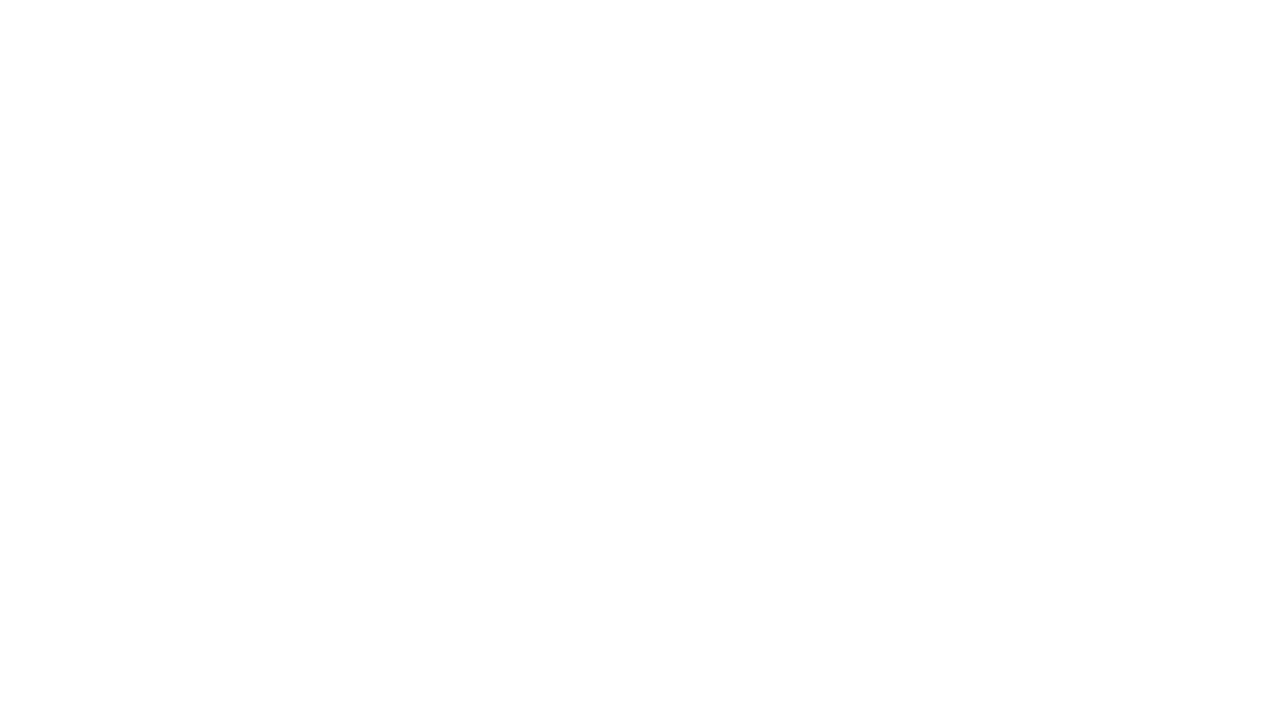

Waited 5 seconds for new content to load dynamically
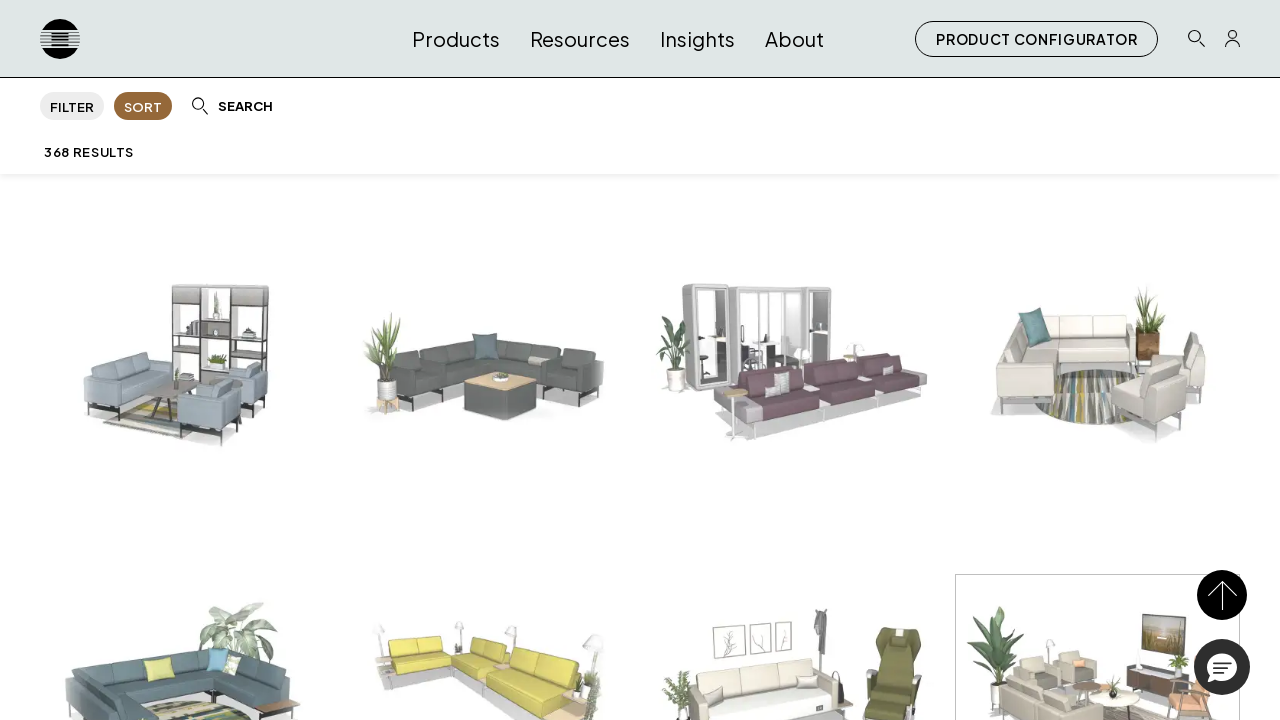

Checked new page height for additional content
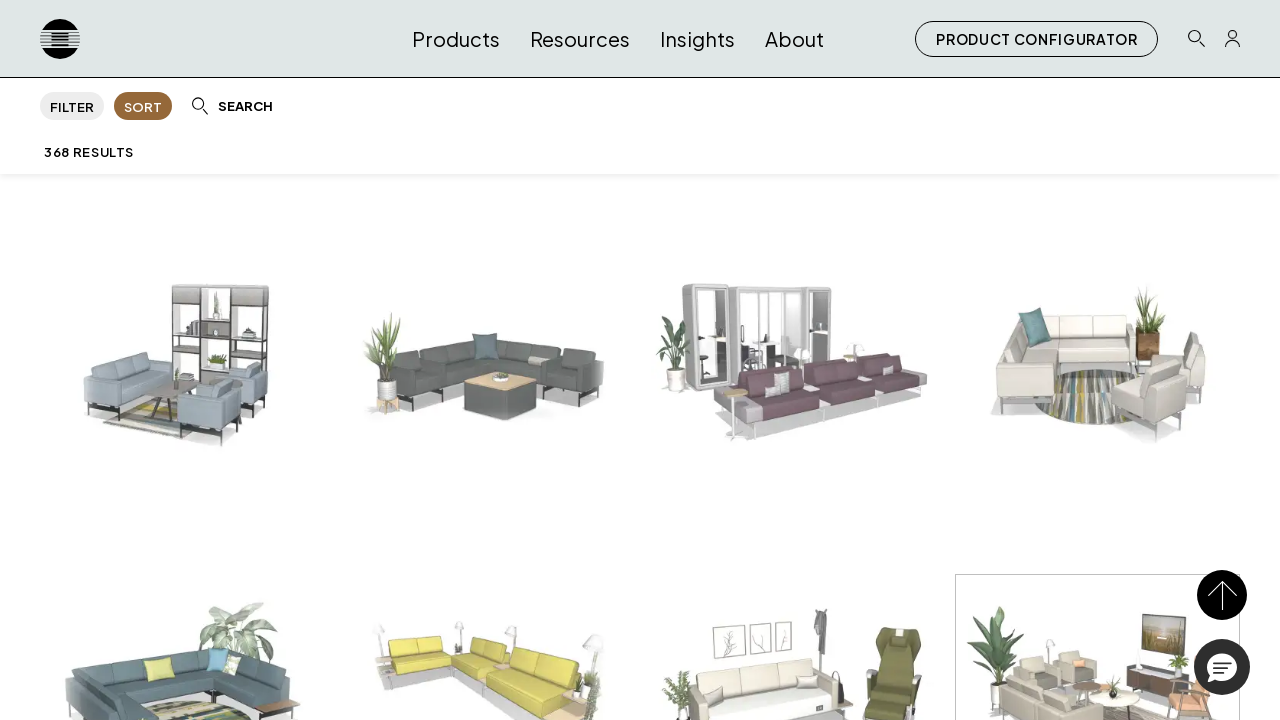

Scrolled to bottom of page
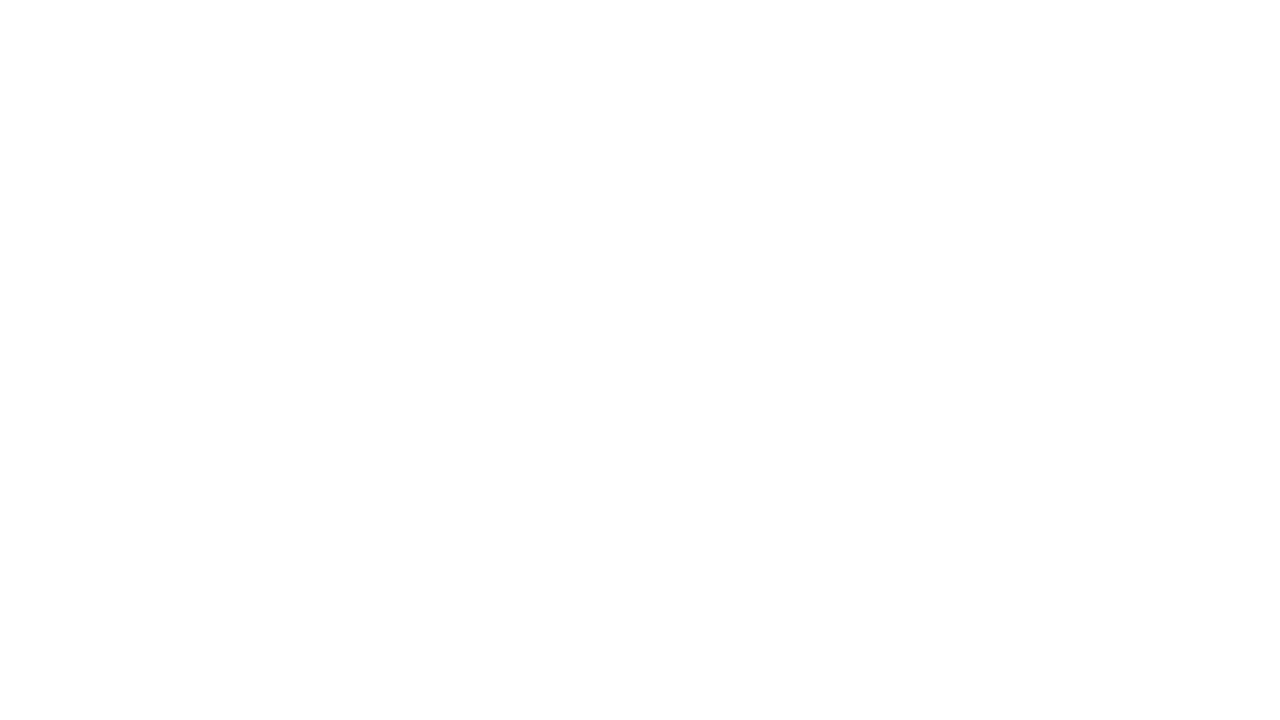

Waited 5 seconds for new content to load dynamically
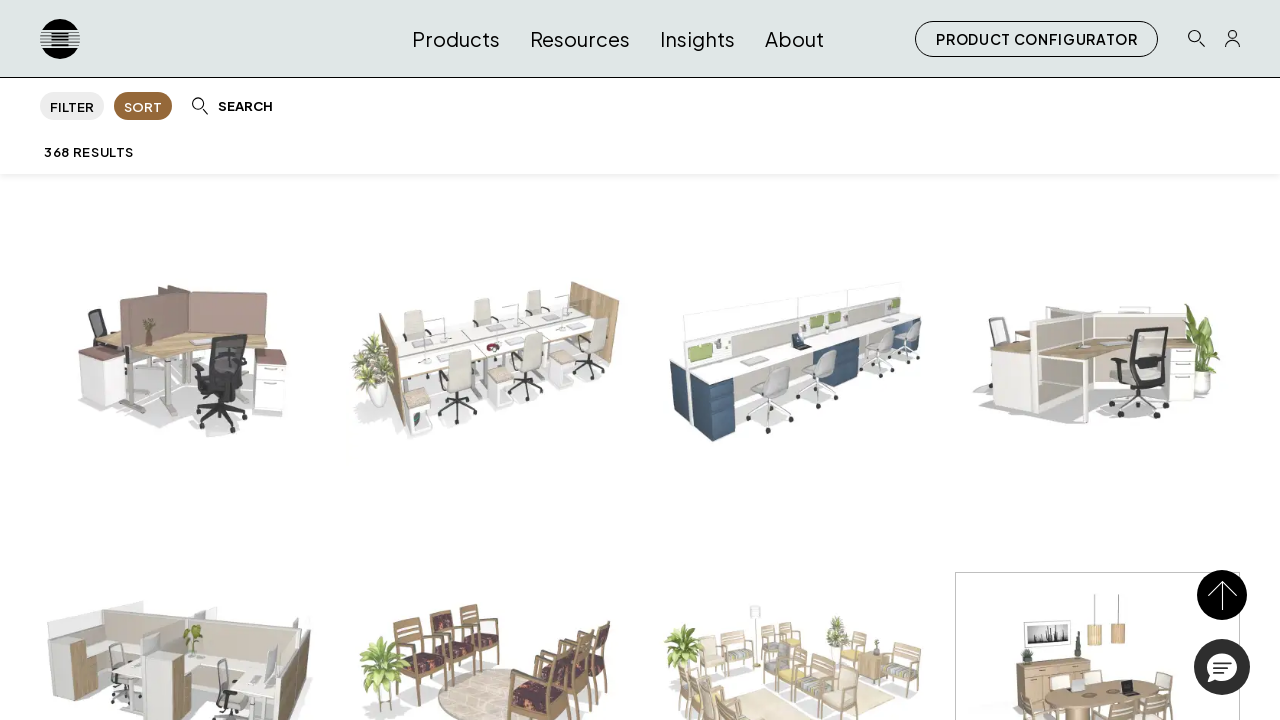

Checked new page height for additional content
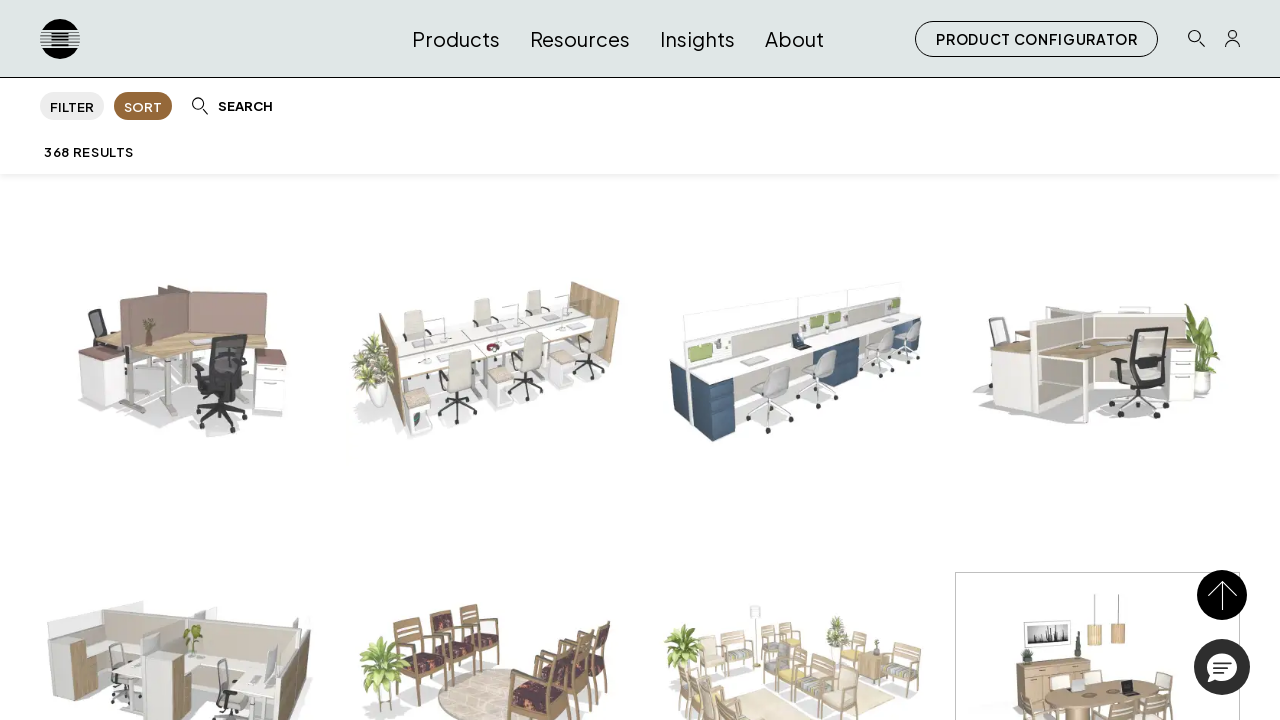

Scrolled to bottom of page
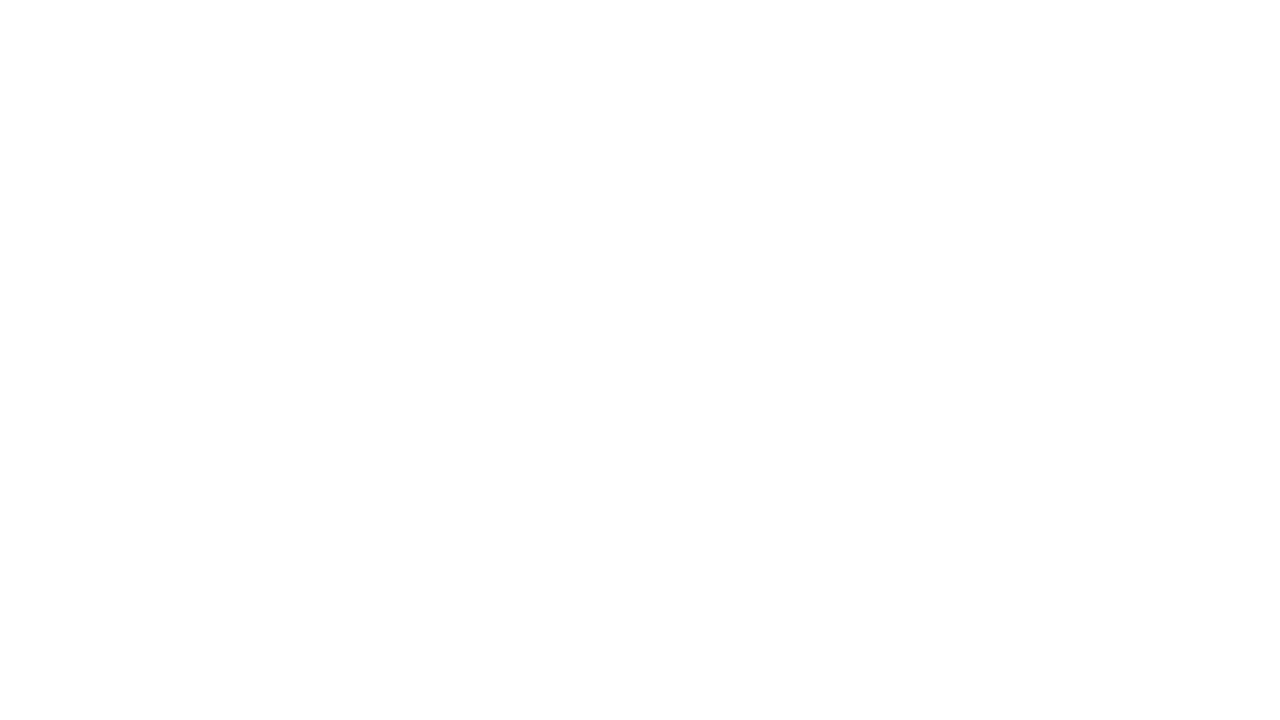

Waited 5 seconds for new content to load dynamically
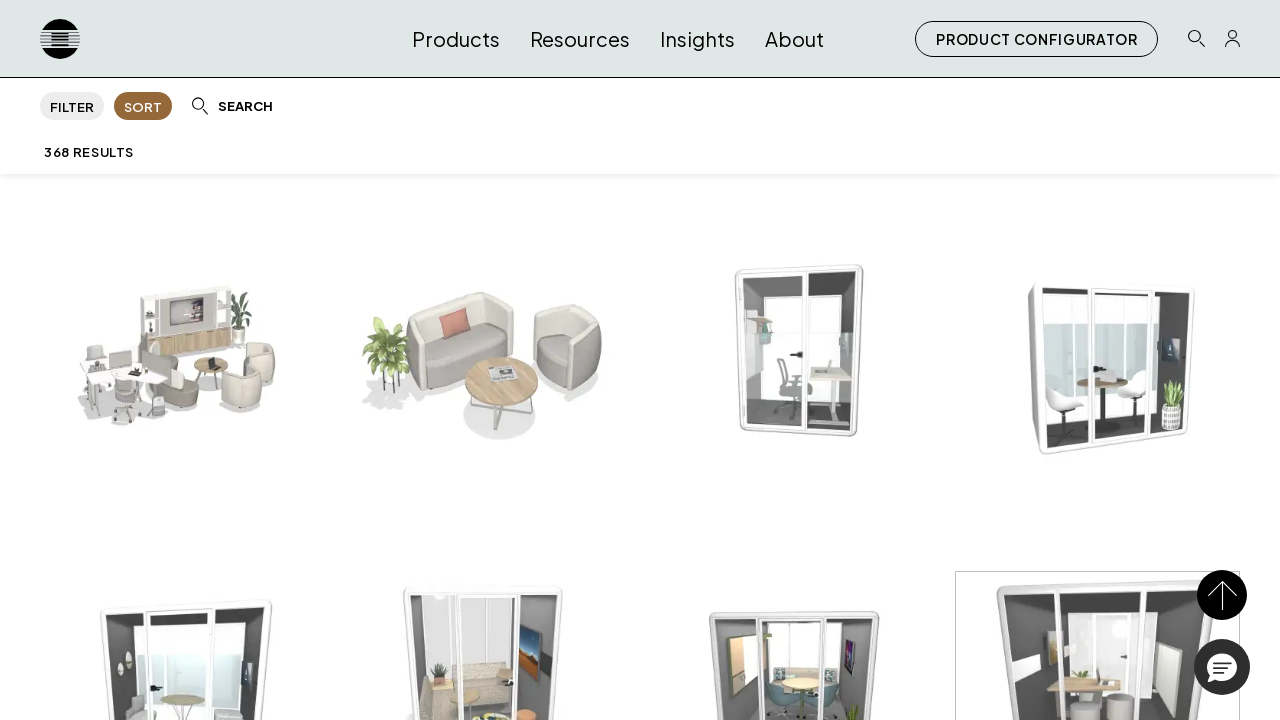

Checked new page height for additional content
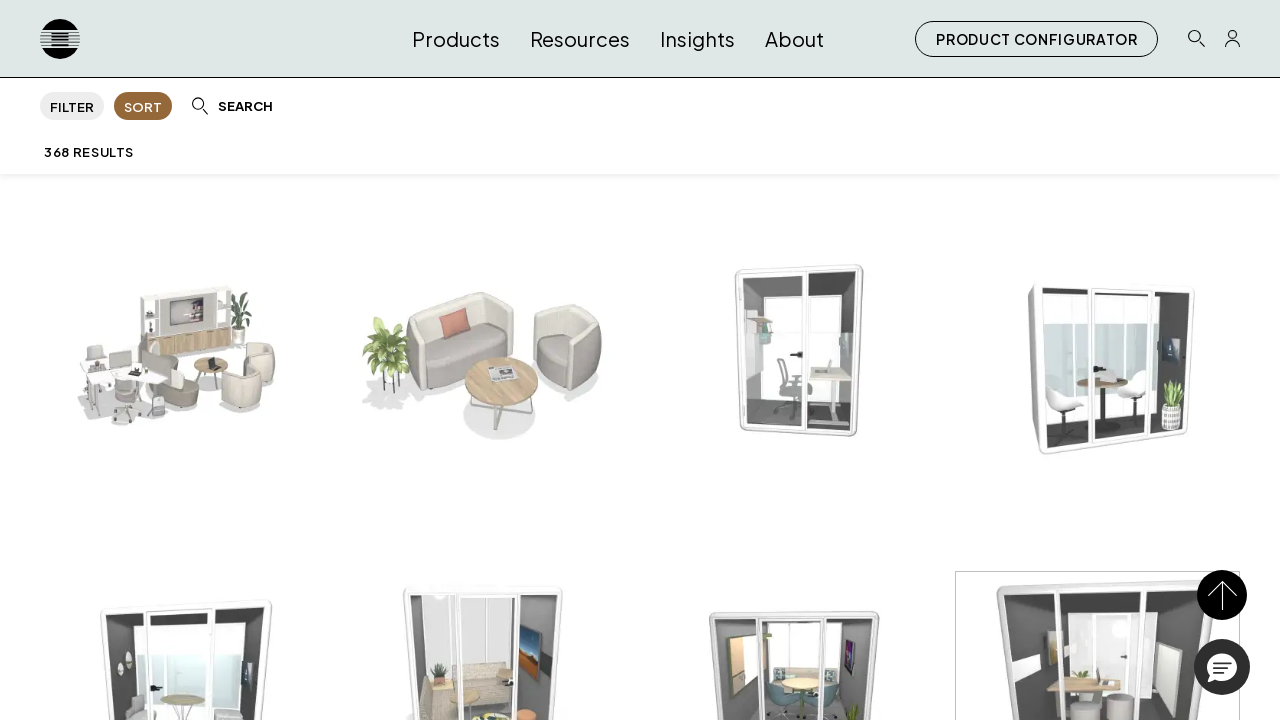

Scrolled to bottom of page
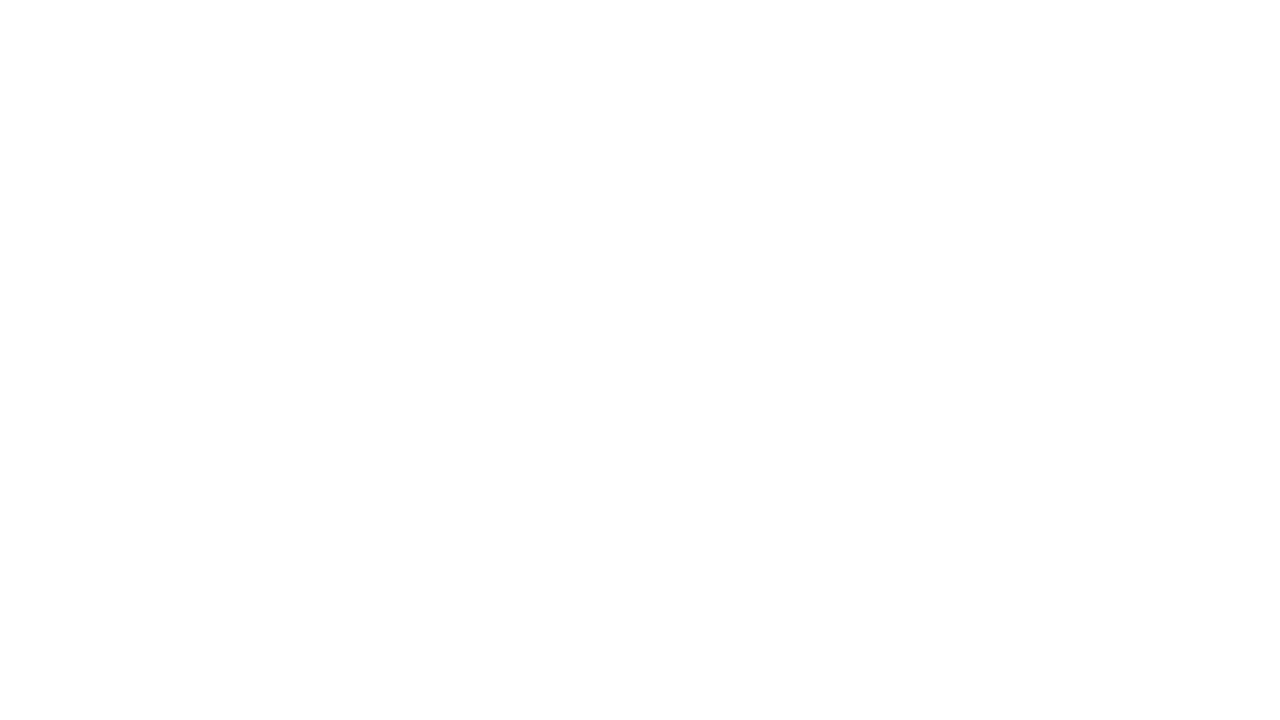

Waited 5 seconds for new content to load dynamically
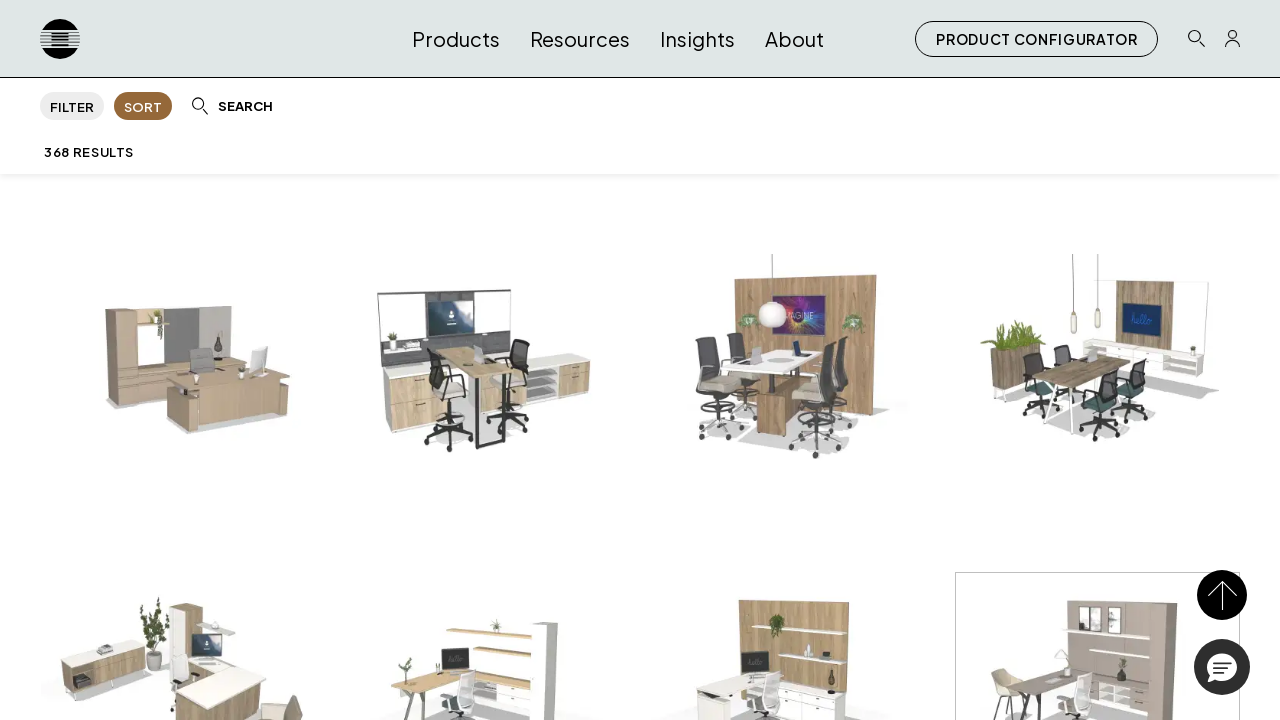

Checked new page height for additional content
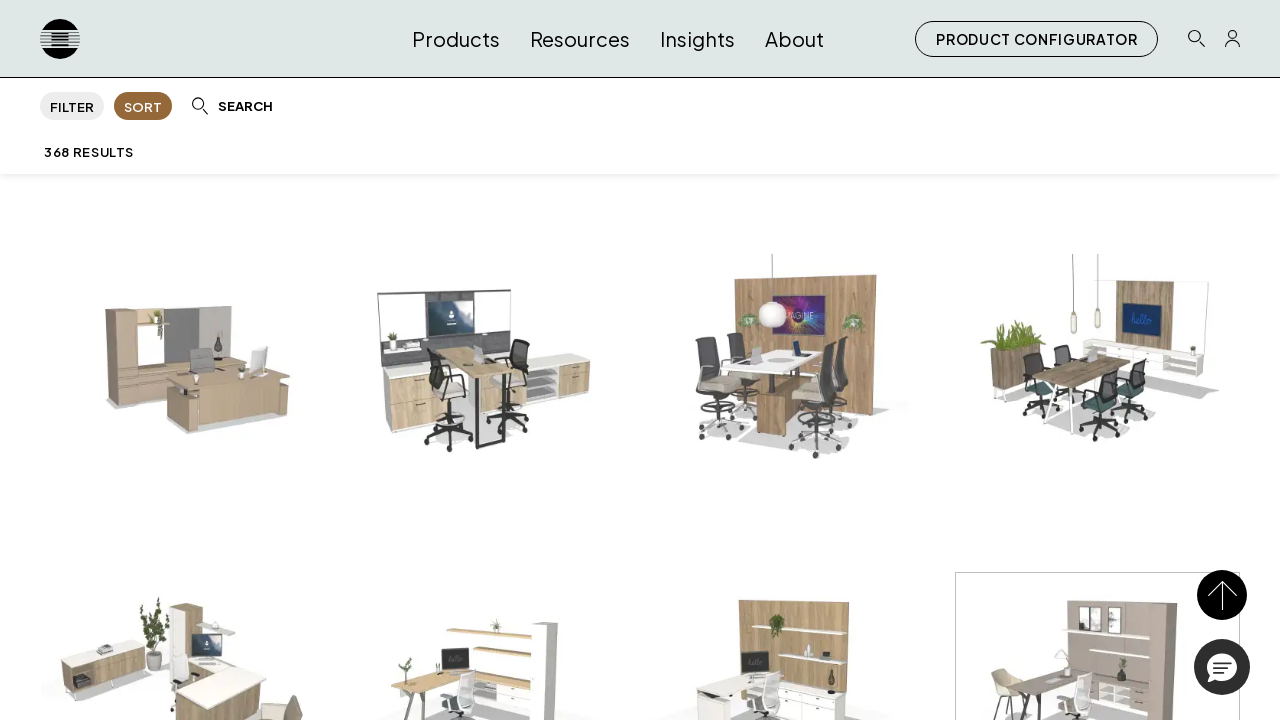

Scrolled to bottom of page
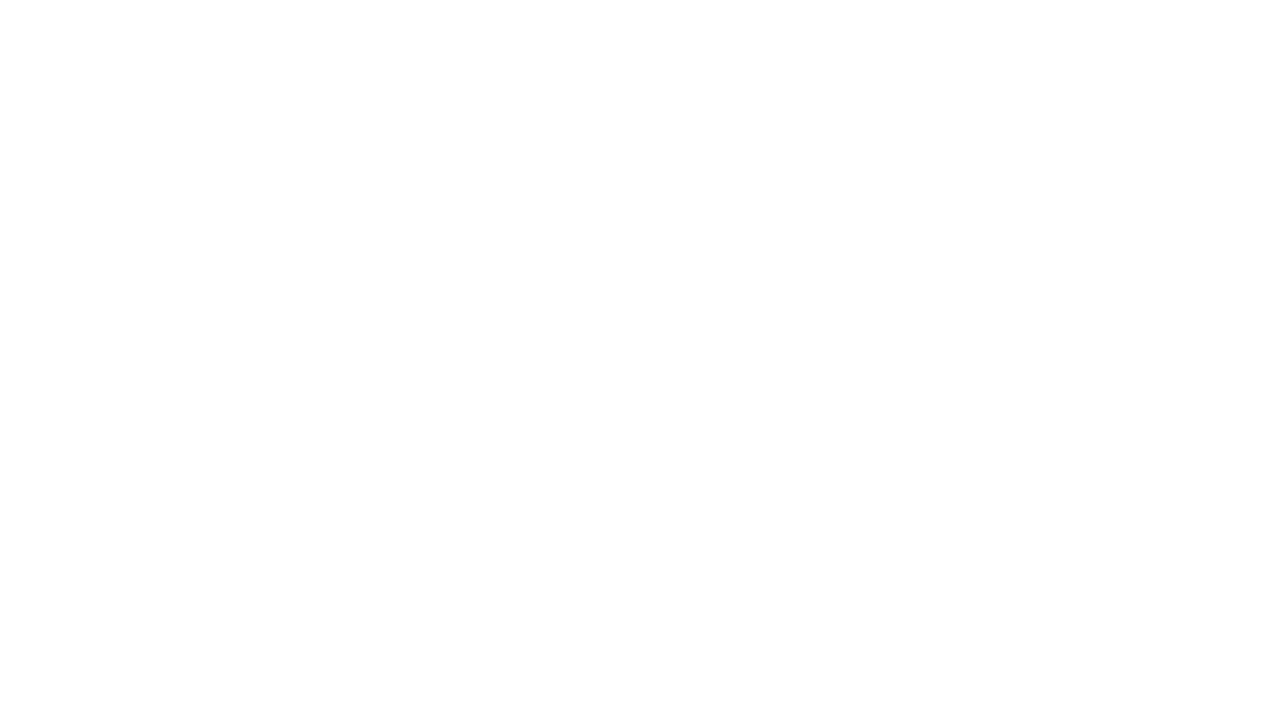

Waited 5 seconds for new content to load dynamically
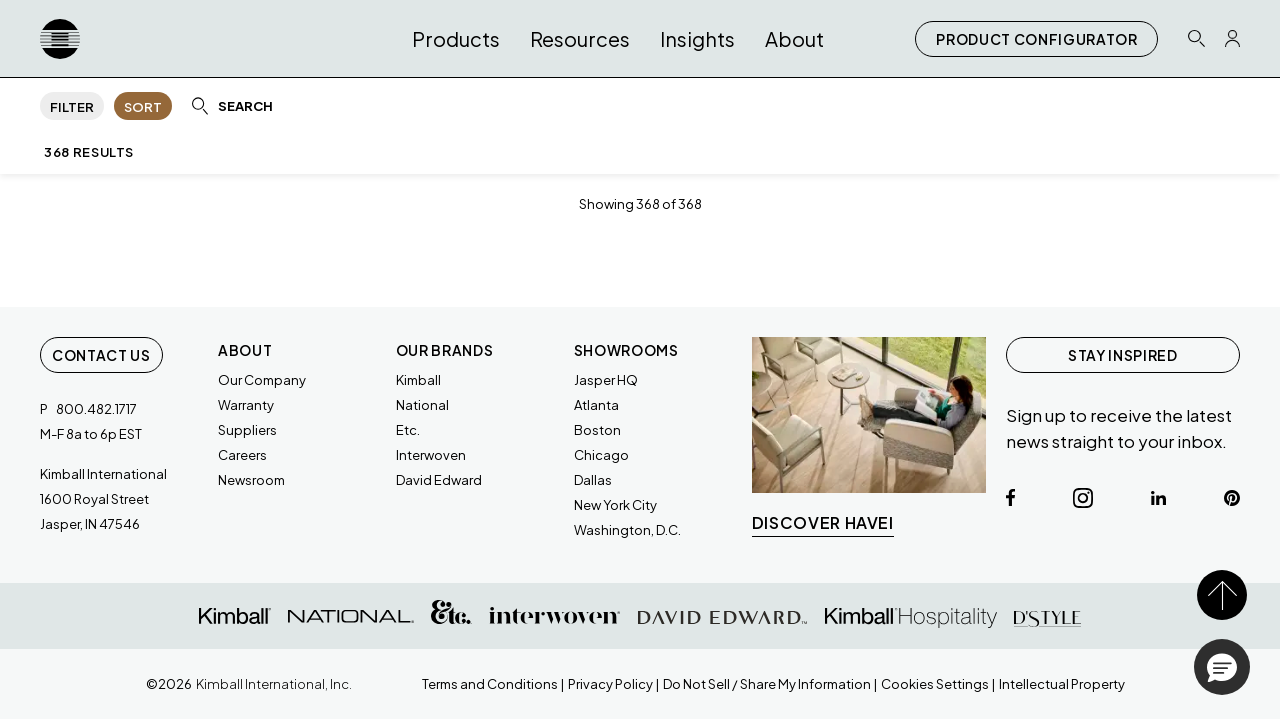

Checked new page height for additional content
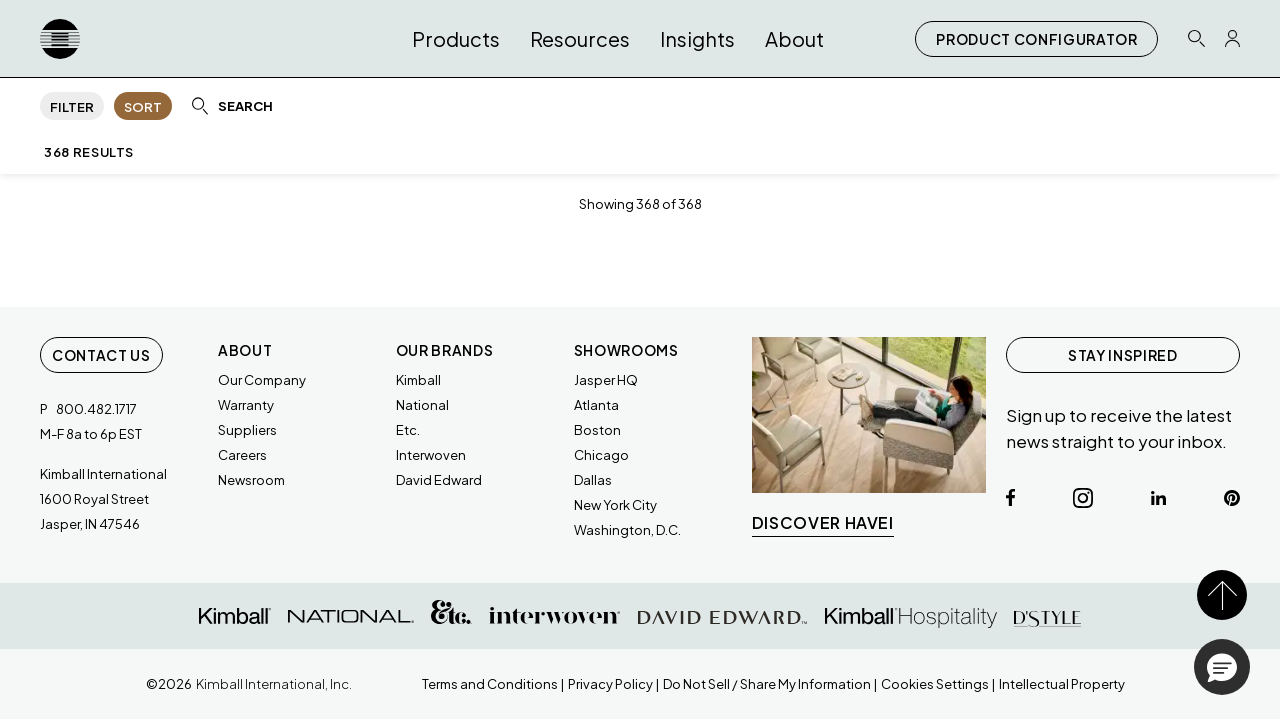

Waited for all product images to load
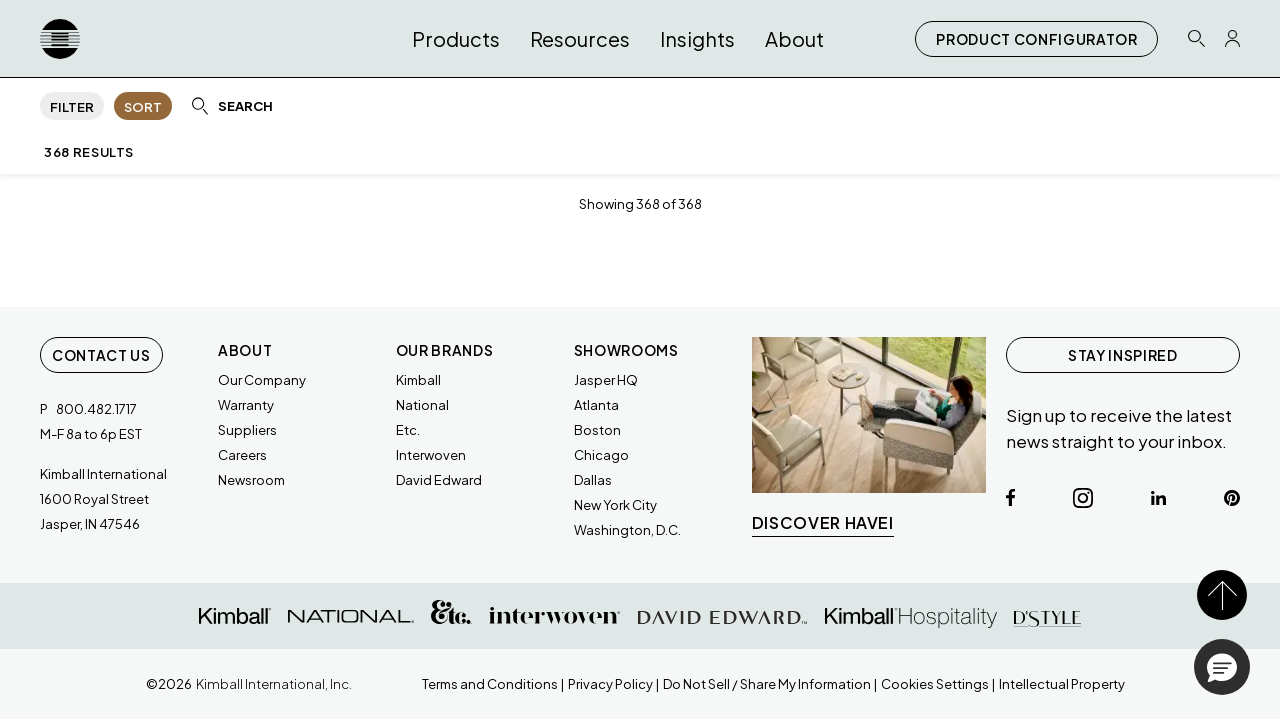

Located all product image elements
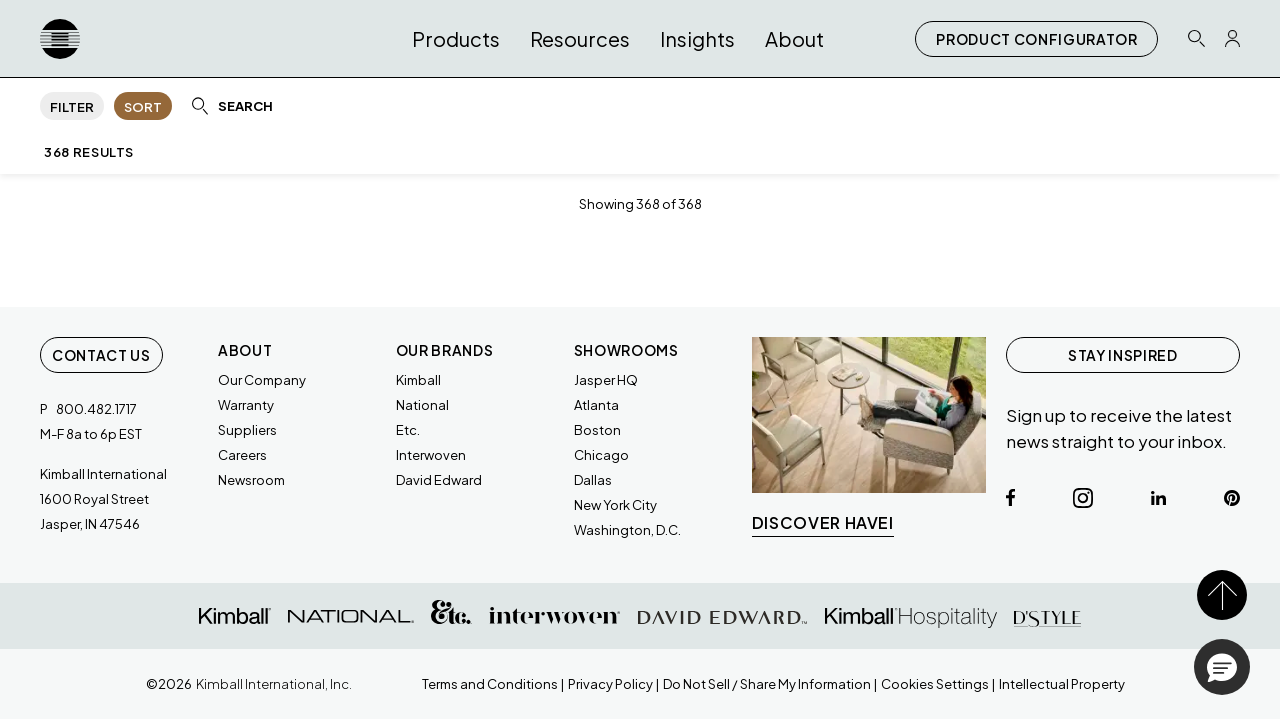

Counted total products: 368
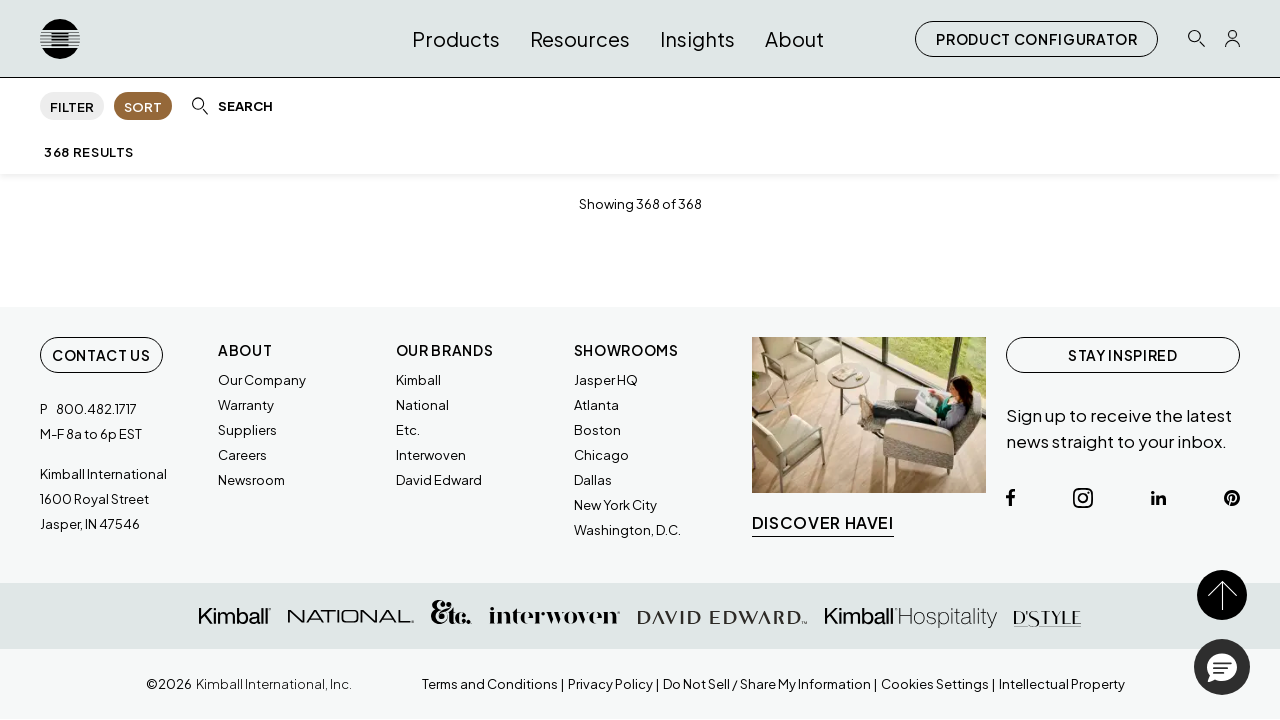

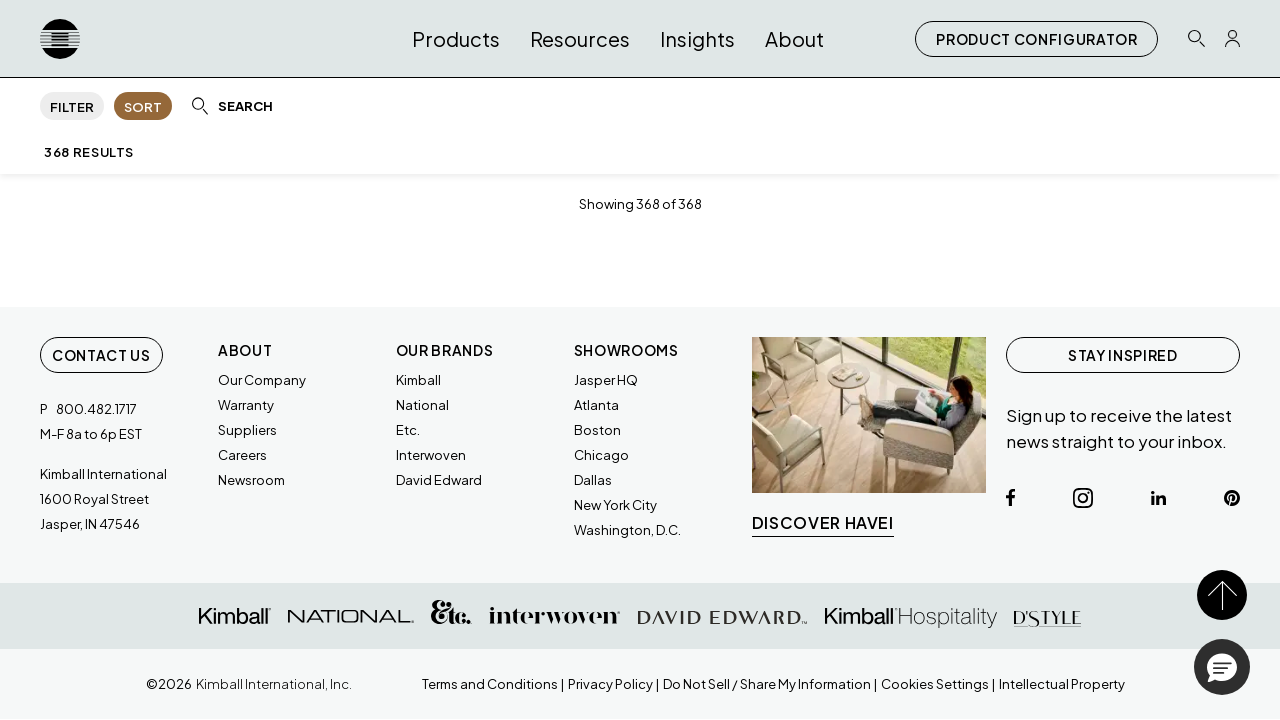